Navigates to the Basic Elements page and counts the total number of options available in a multi-select dropdown

Starting URL: http://automationbykrishna.com

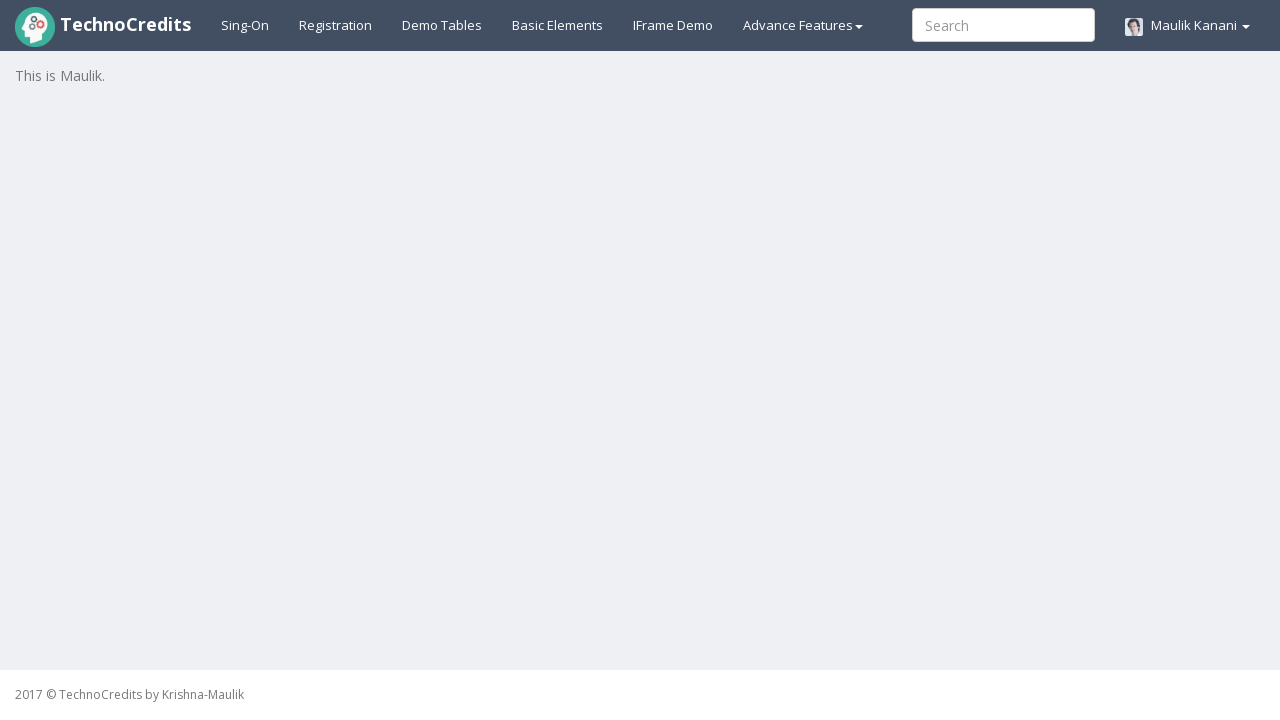

Clicked on Basic Elements link at (558, 25) on xpath=//a[@id='basicelements']
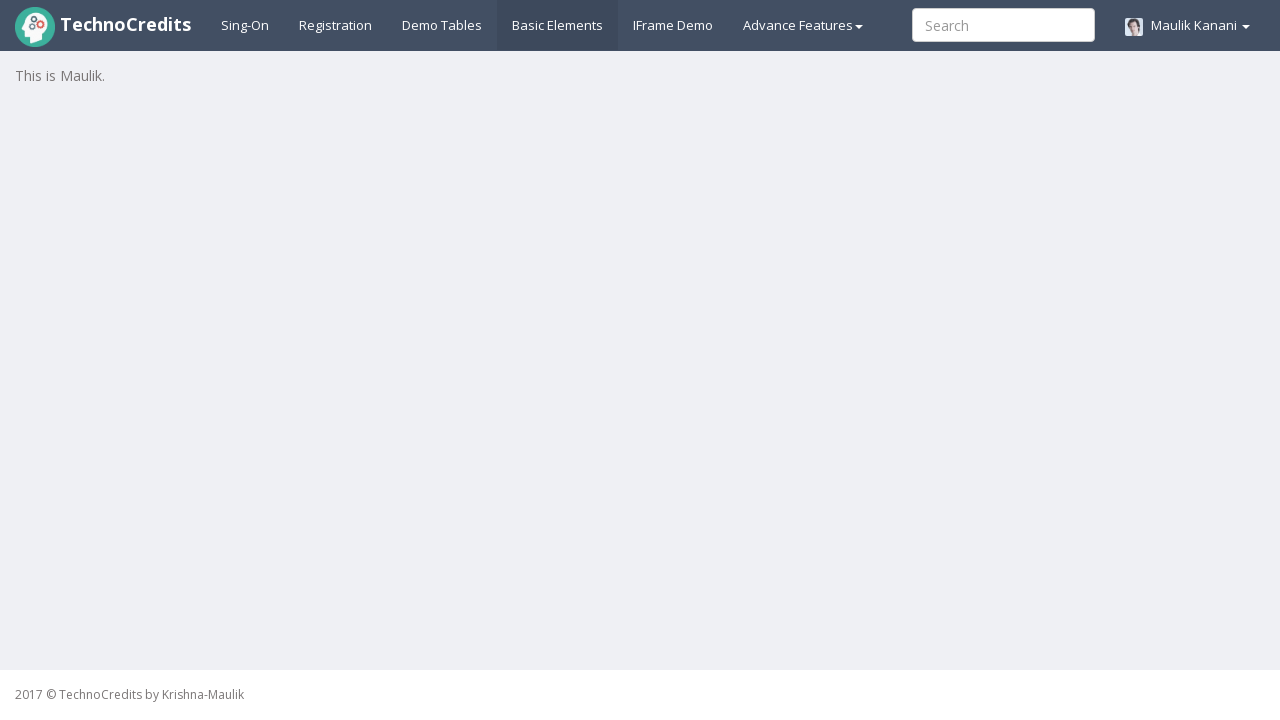

Waited 3 seconds for page to load
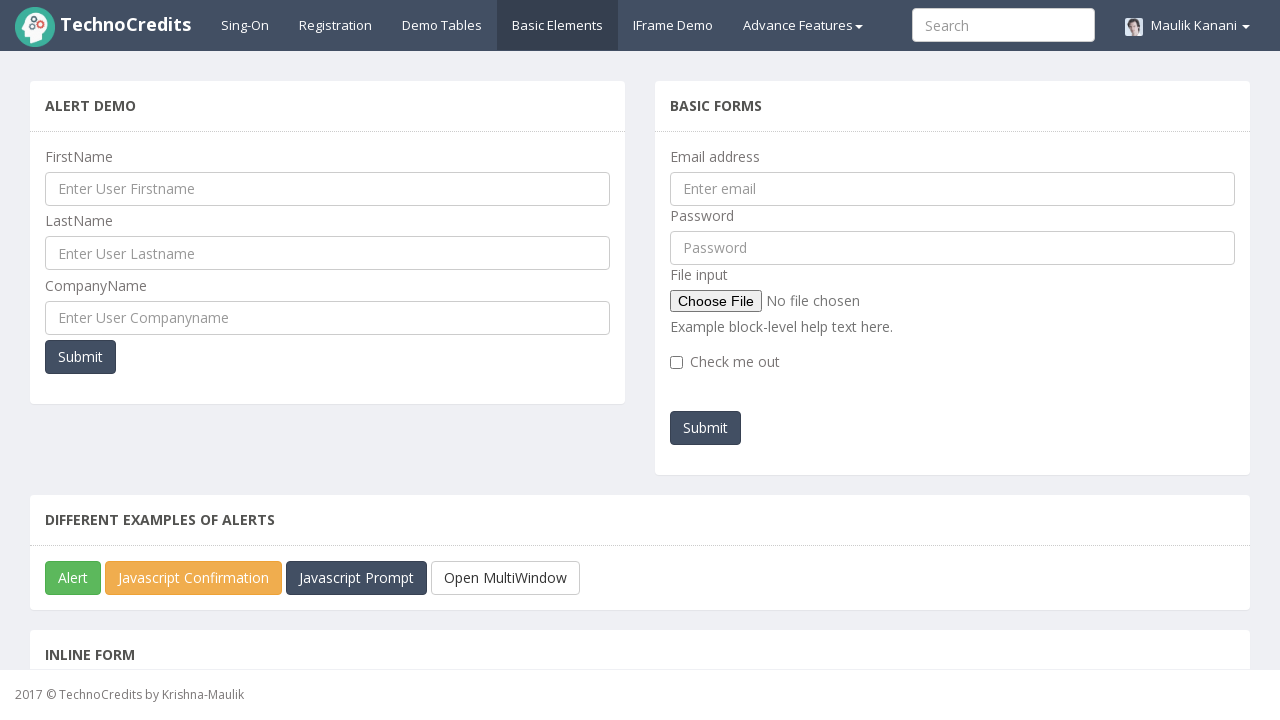

Scrolled to Textarea section
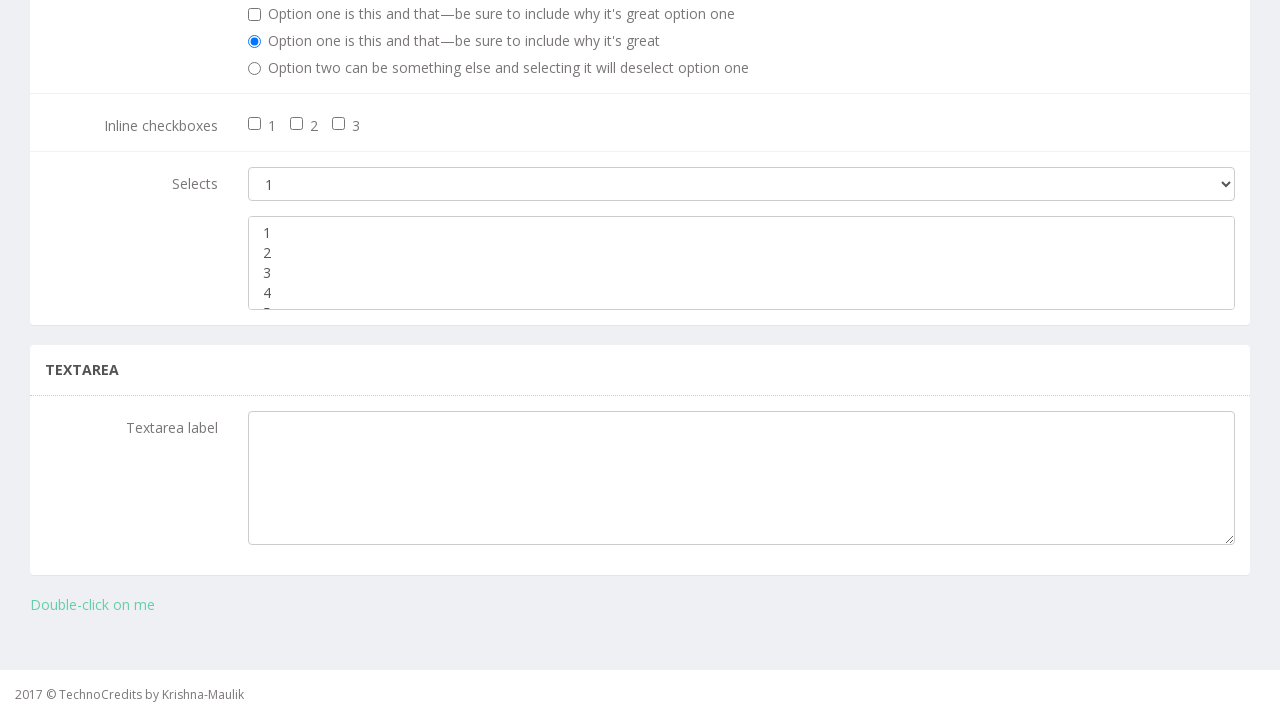

Located multi-select dropdown element
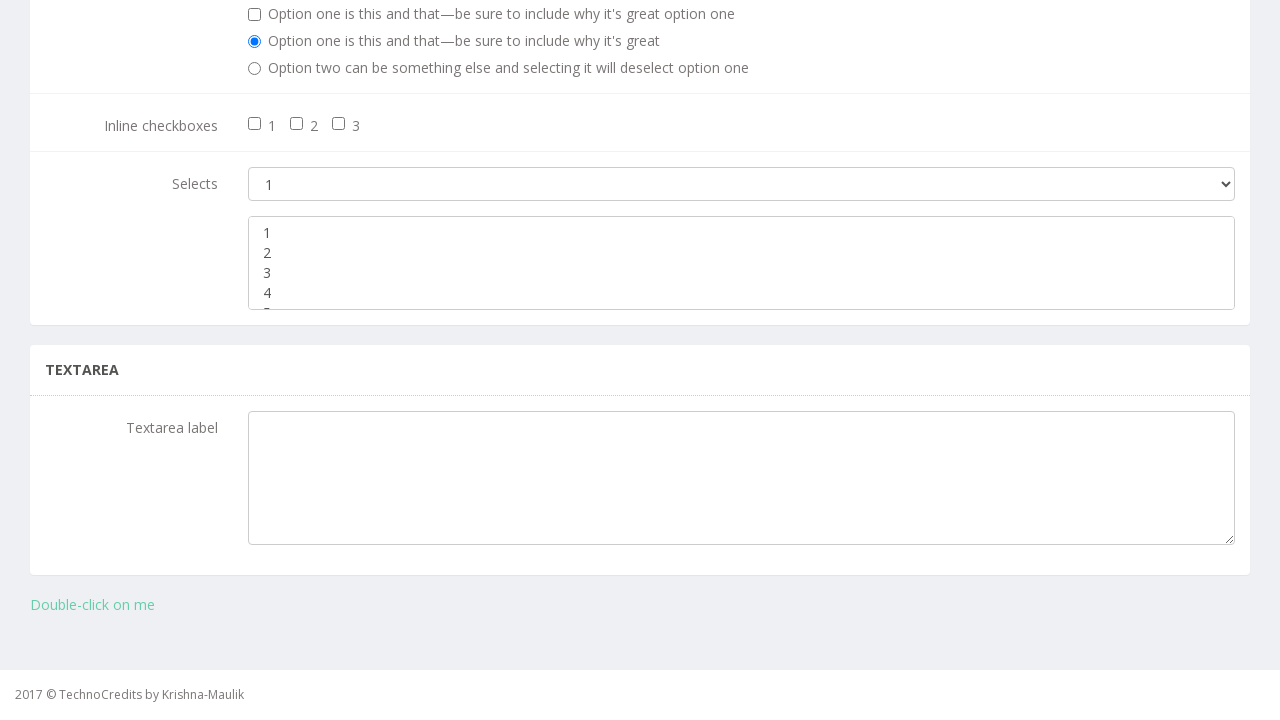

Retrieved all options from multi-select dropdown
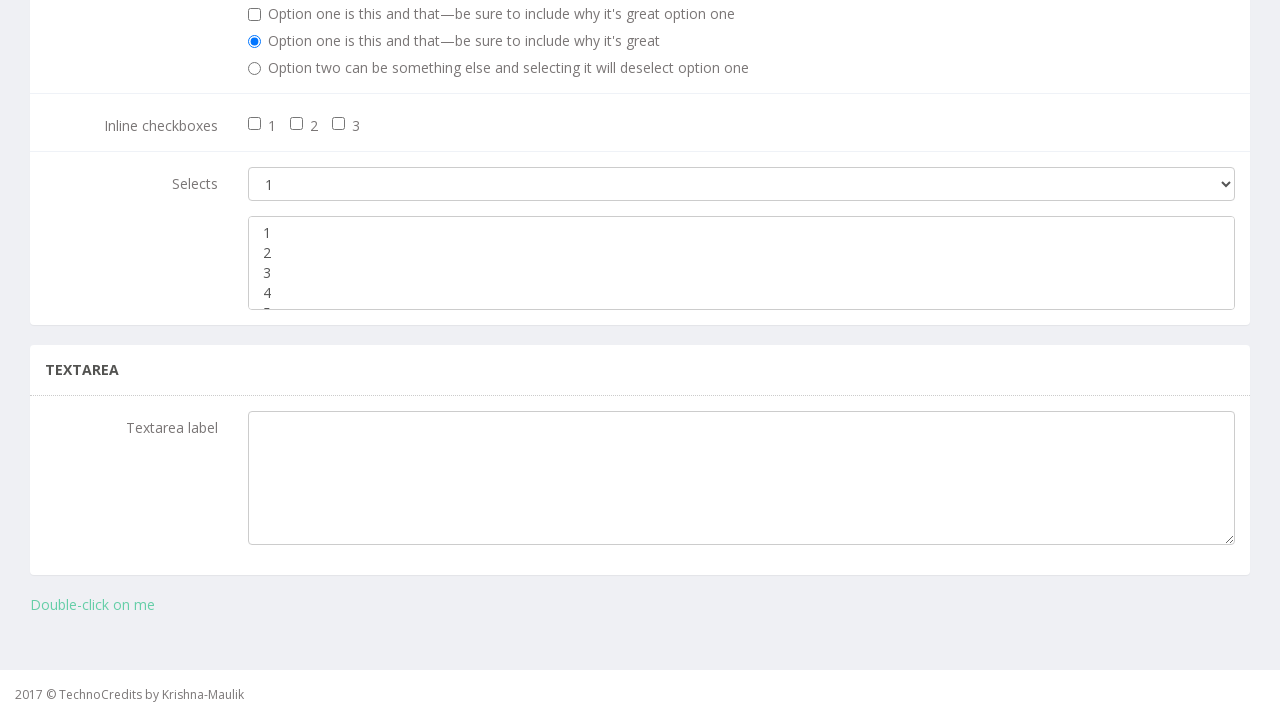

Counted total options in dropdown: 5
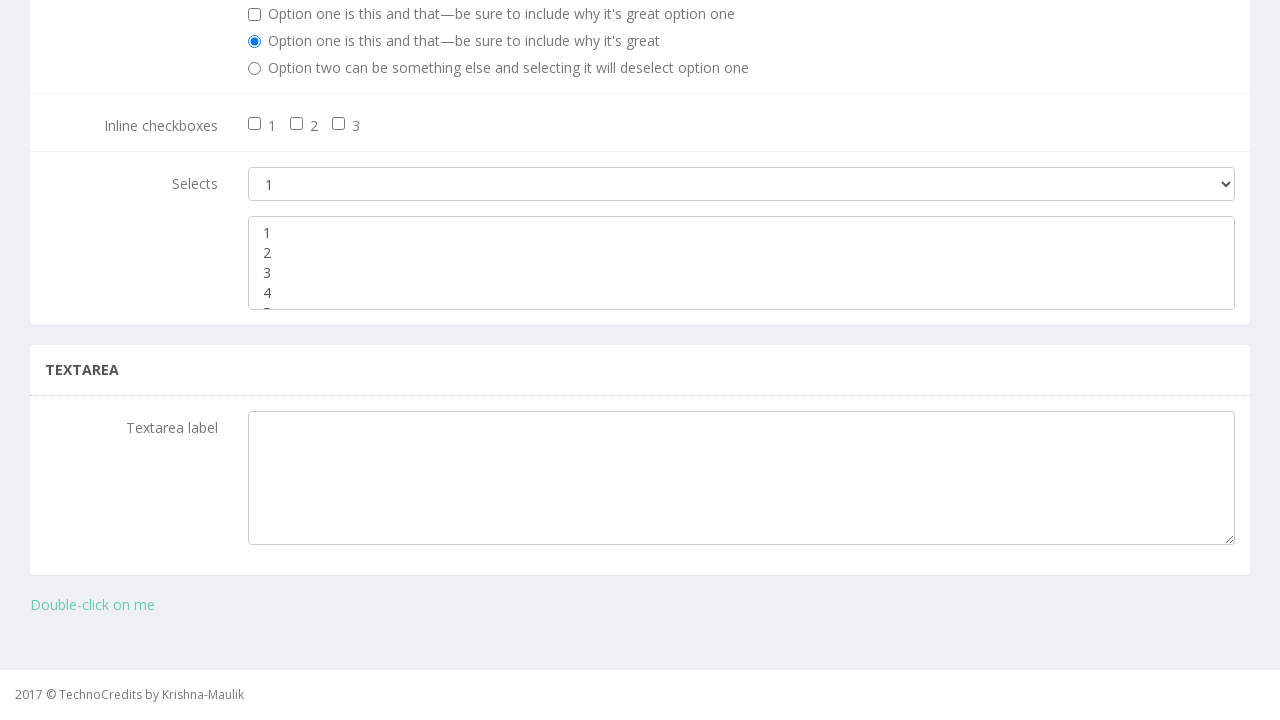

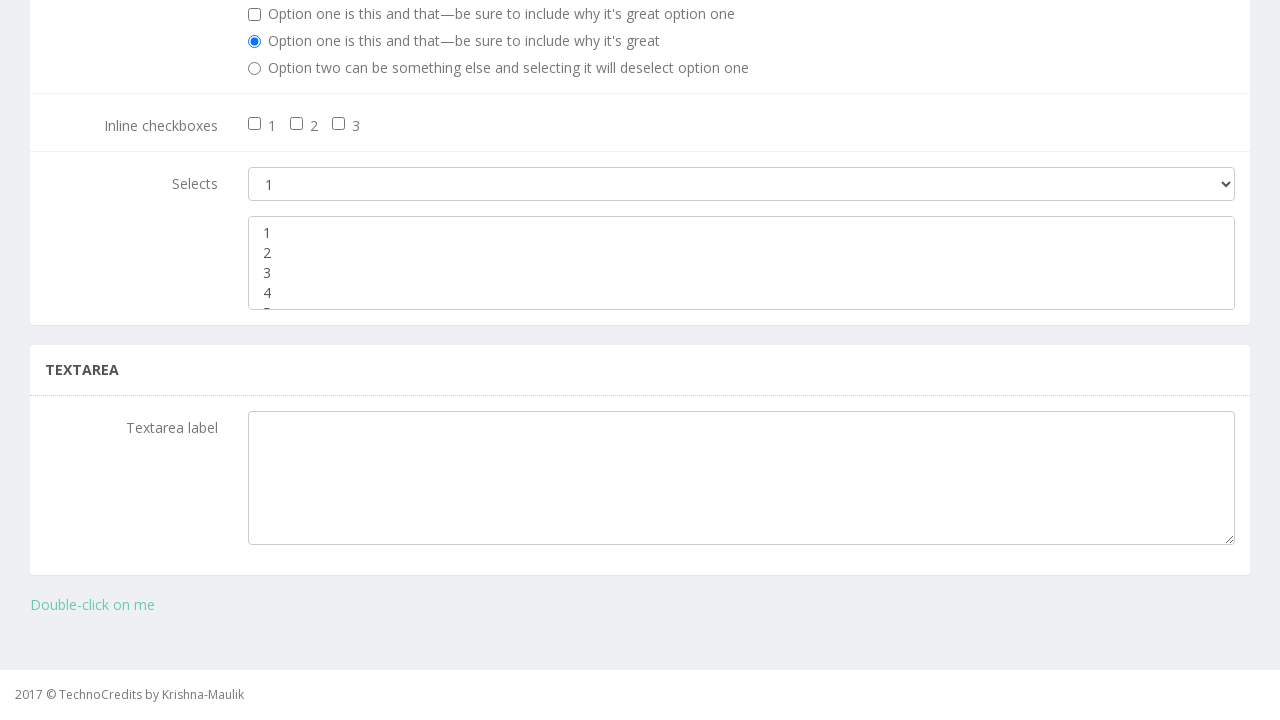